Tests drag and drop functionality on jQuery UI demo site by dragging an element to a droppable target within an iframe, then navigating to the Support page.

Starting URL: http://jqueryui.com

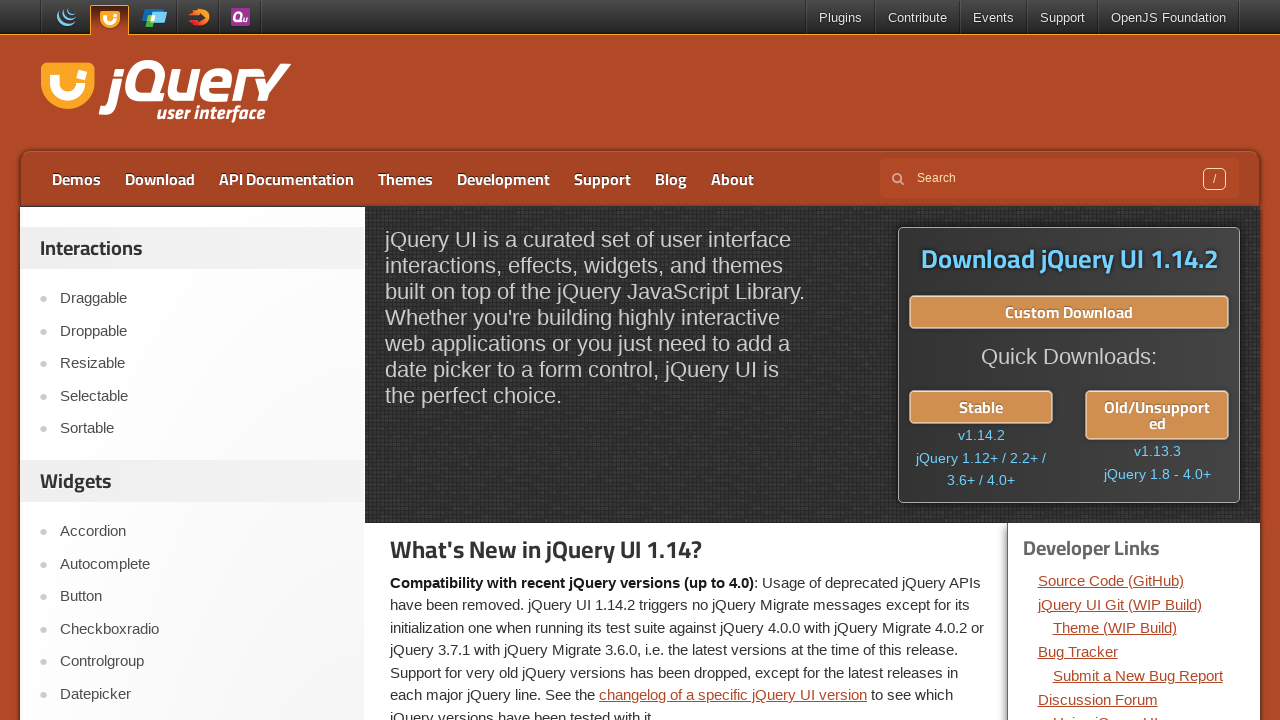

Clicked on the Droppable demo link at (202, 331) on text=Droppable
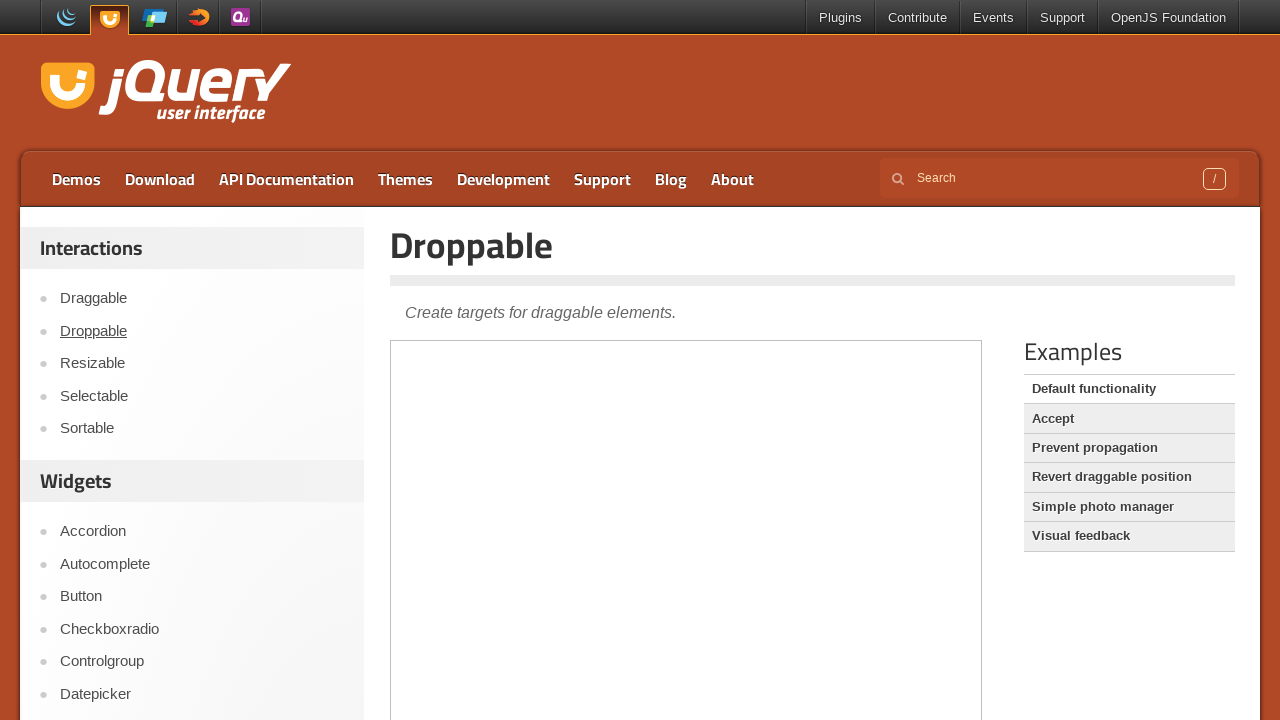

Located the demo iframe
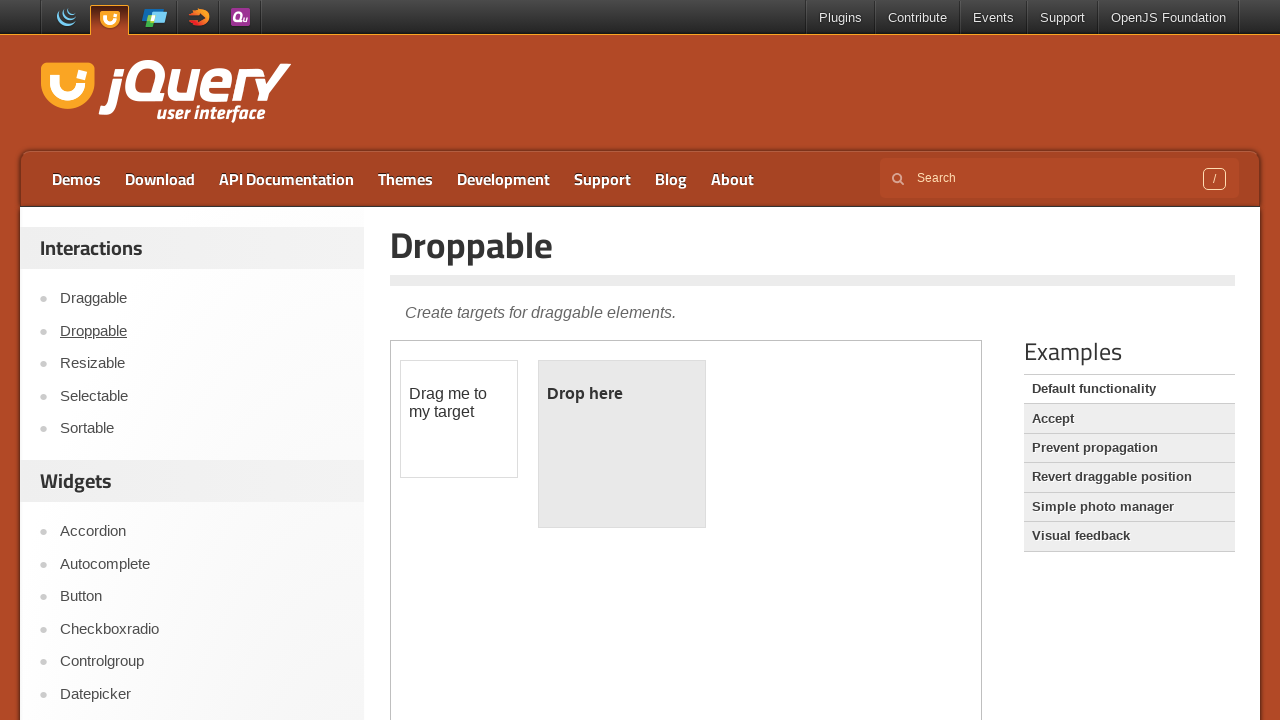

Located the draggable source element in iframe
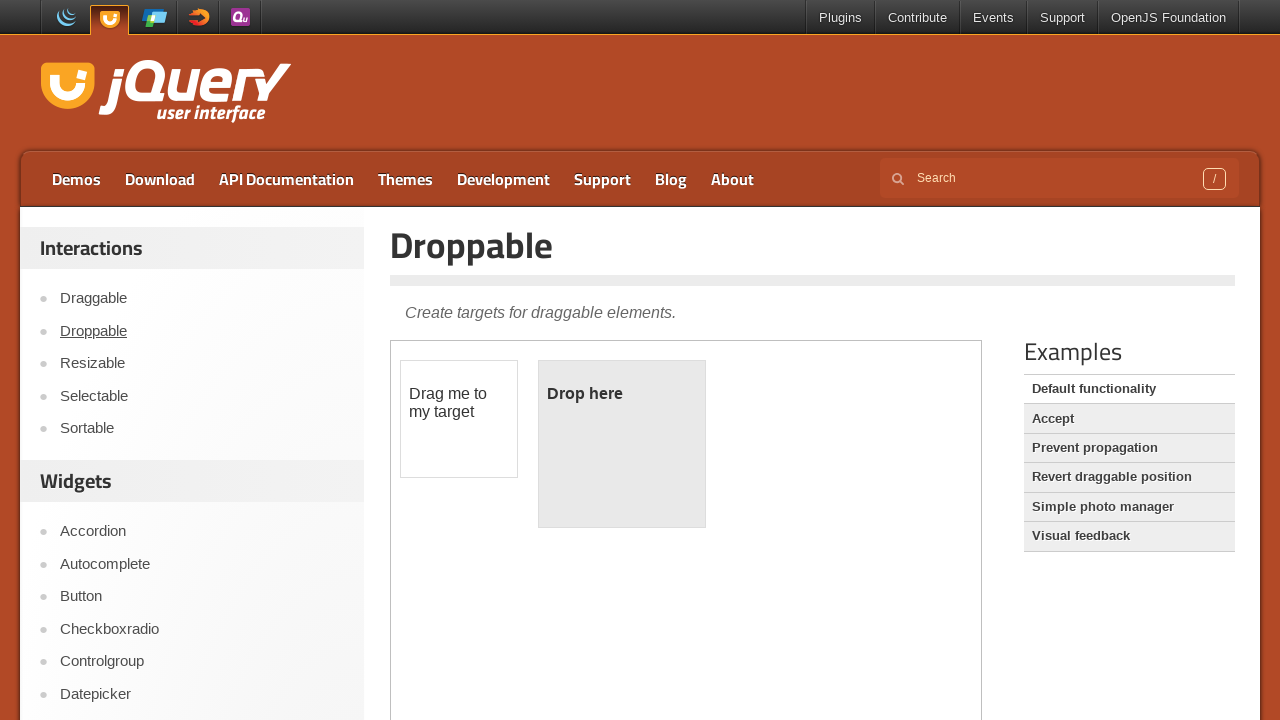

Located the droppable target element in iframe
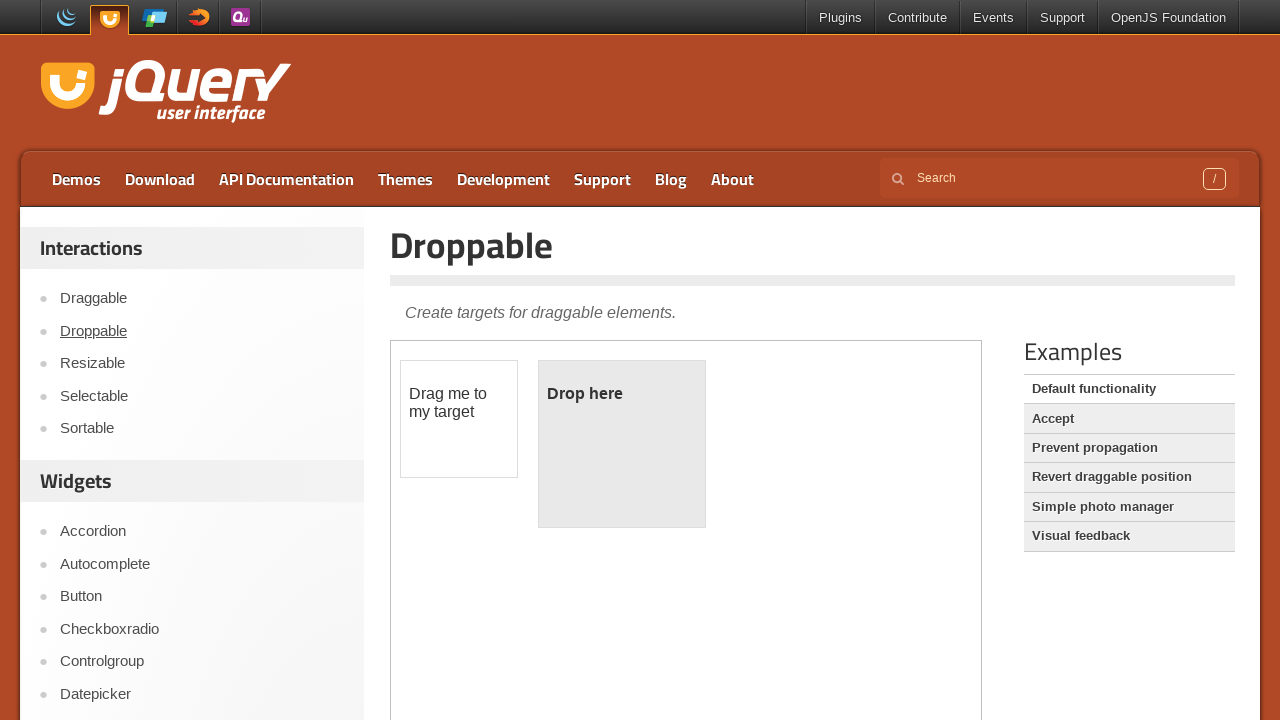

Dragged source element to droppable target at (622, 444)
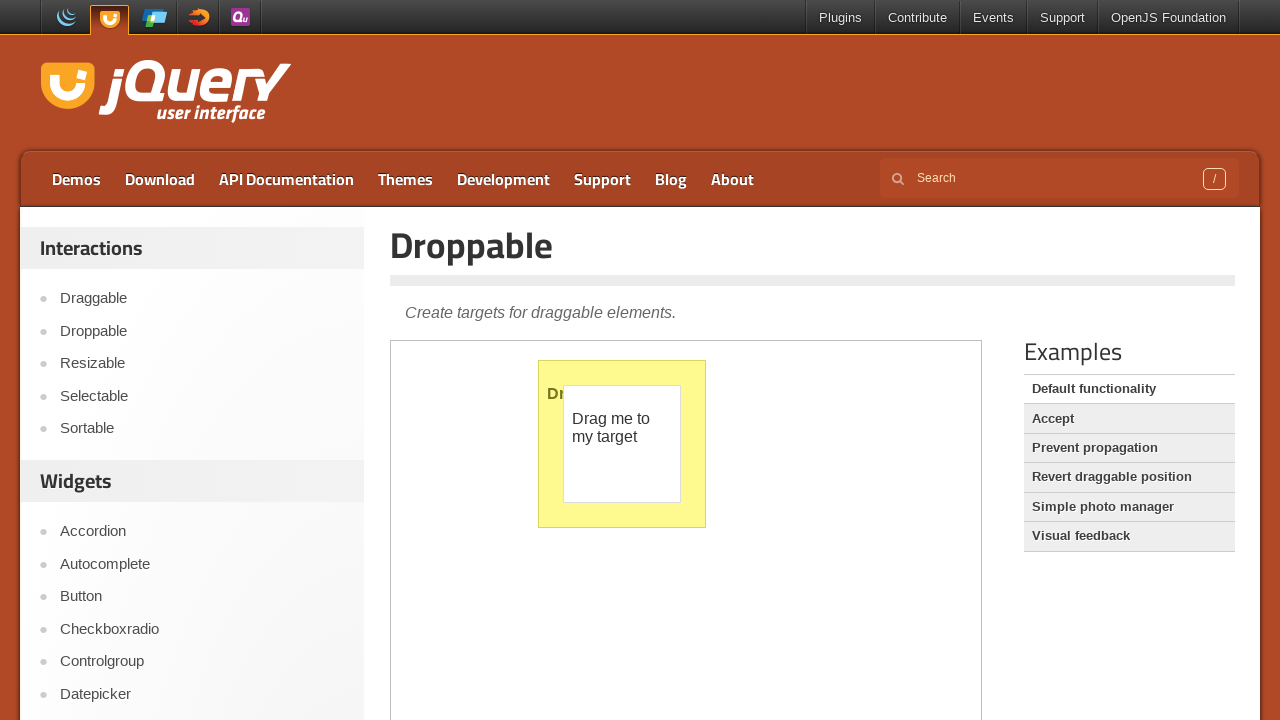

Clicked on Support link to navigate to Support page at (1062, 18) on text=Support
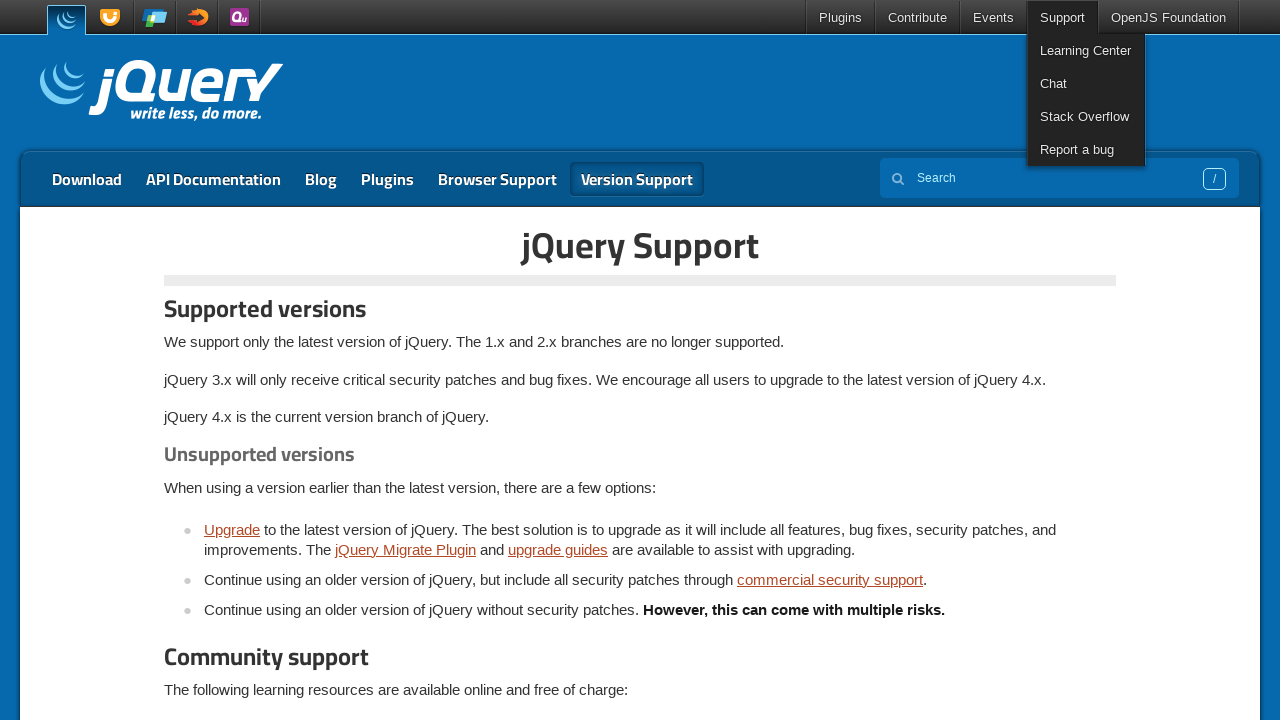

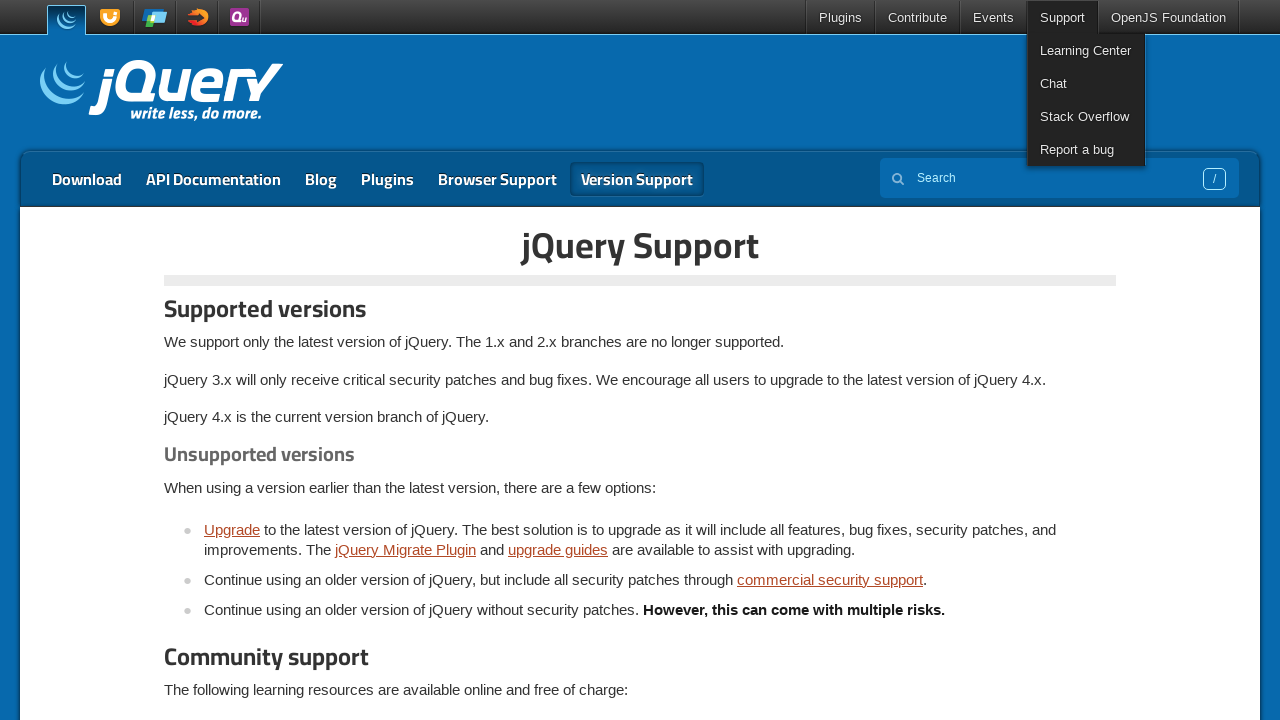